Tests a prompt box by entering text into the prompt and accepting it, then verifying the result shows the entered text.

Starting URL: https://demoqa.com/alerts

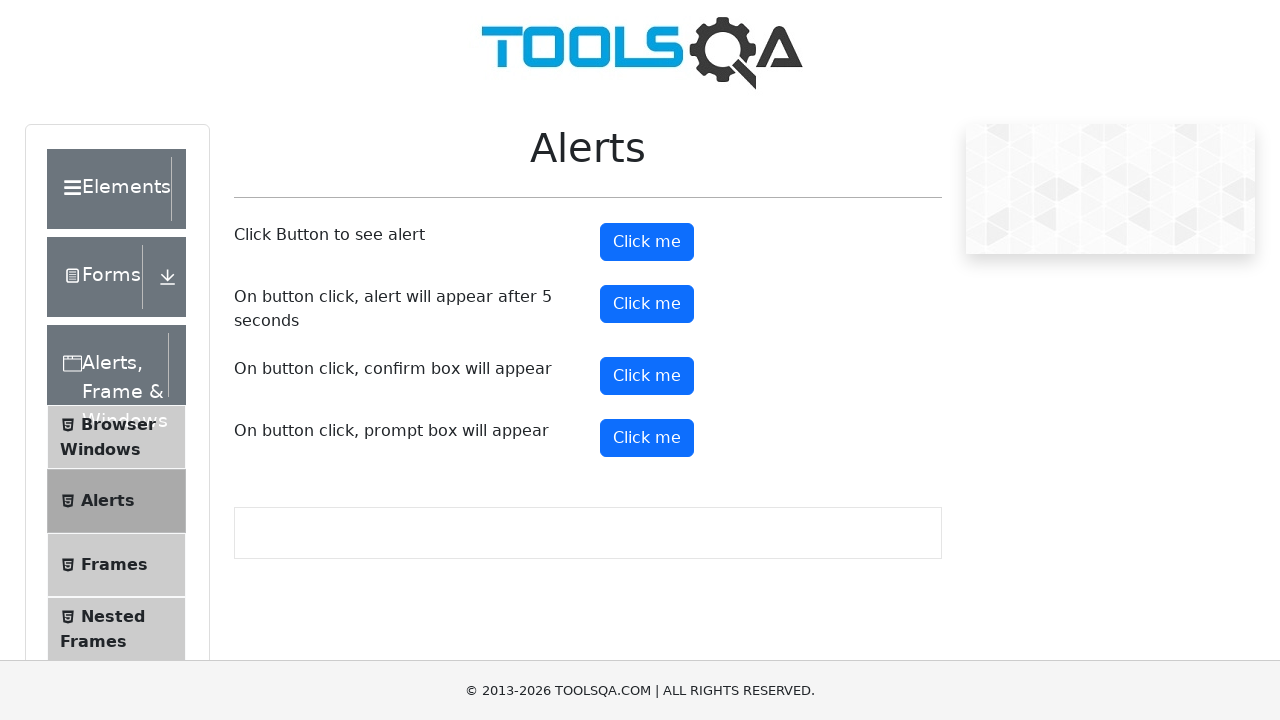

Waited for and located the prompt button element
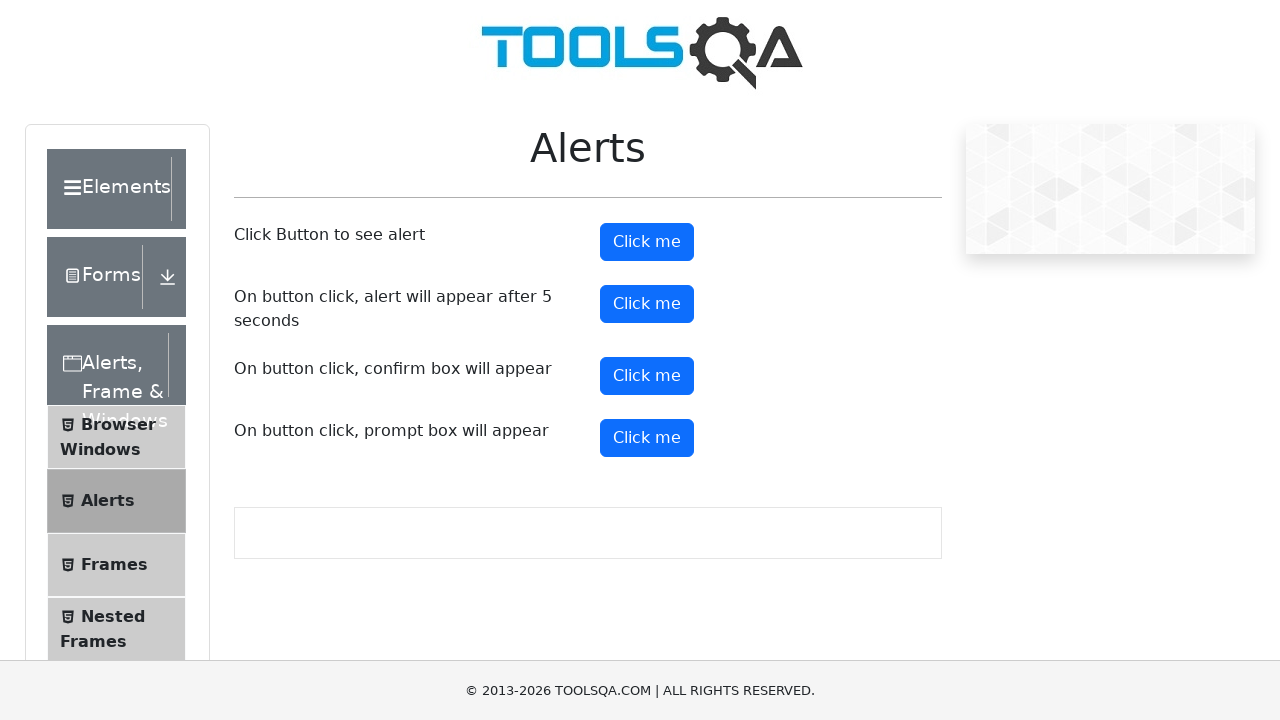

Set up dialog handler to accept prompt with name 'Harry'
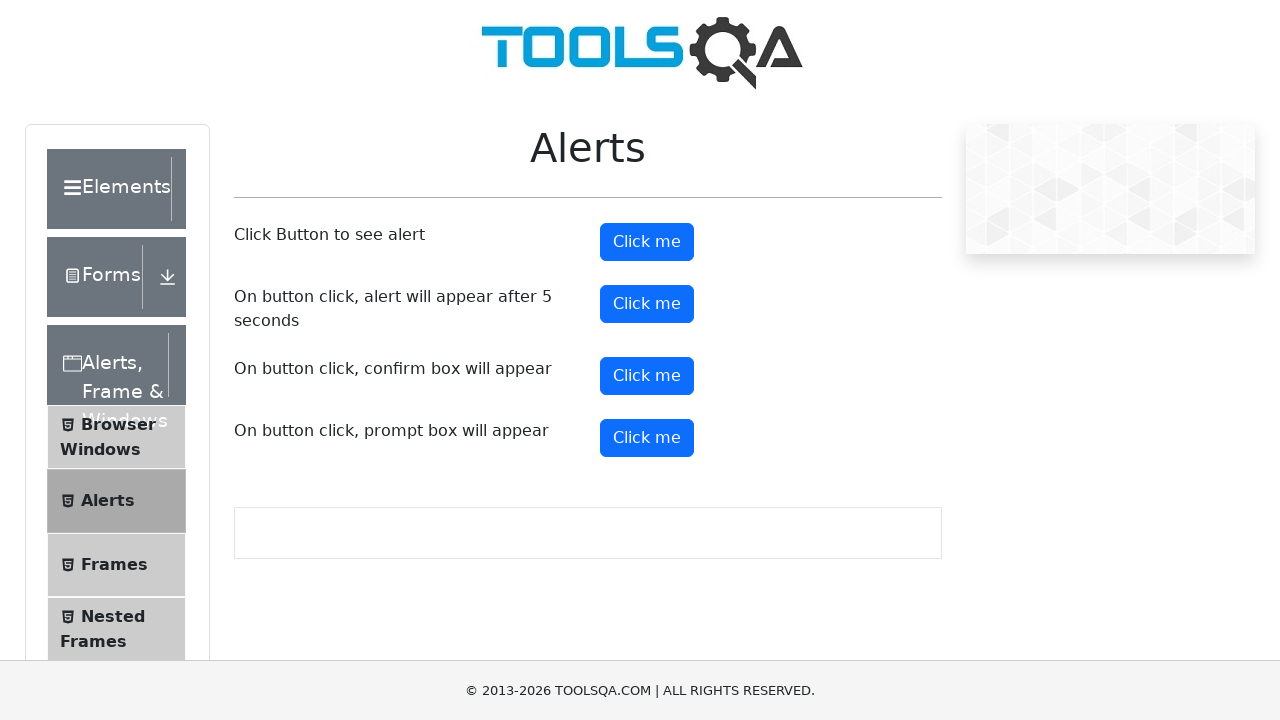

Clicked the prompt button to trigger the prompt dialog
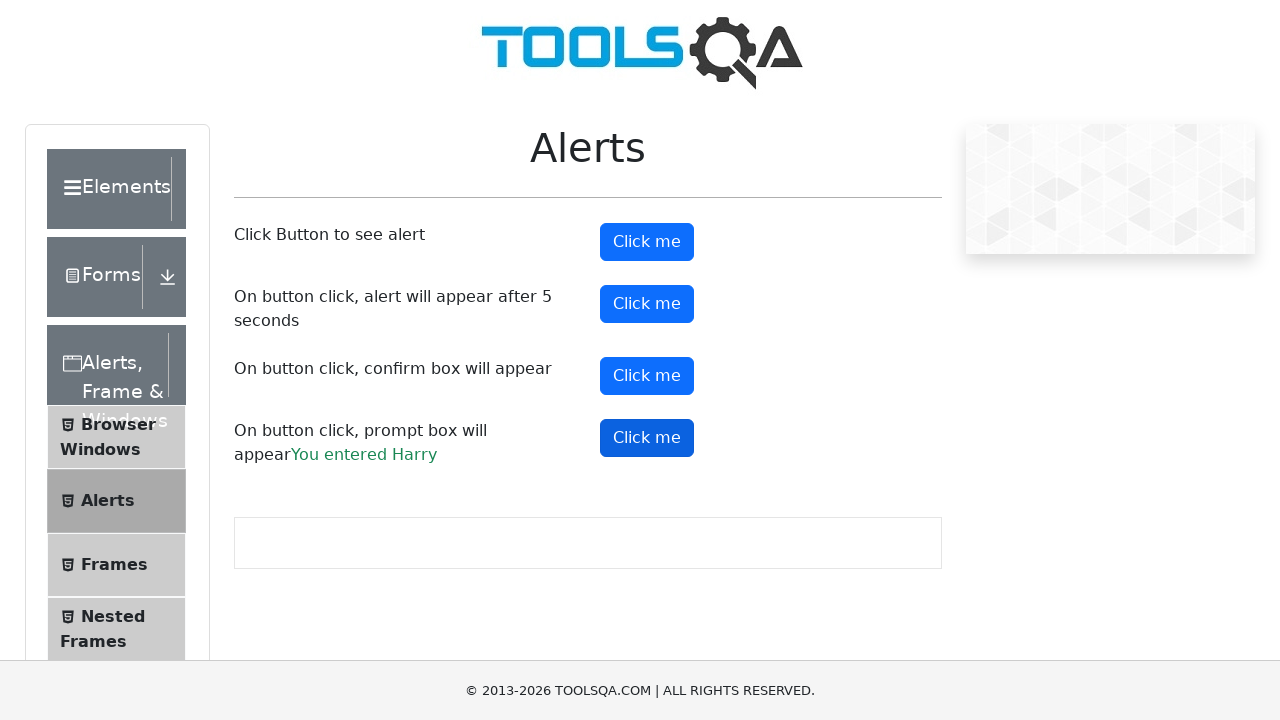

Waited for the prompt result message to appear
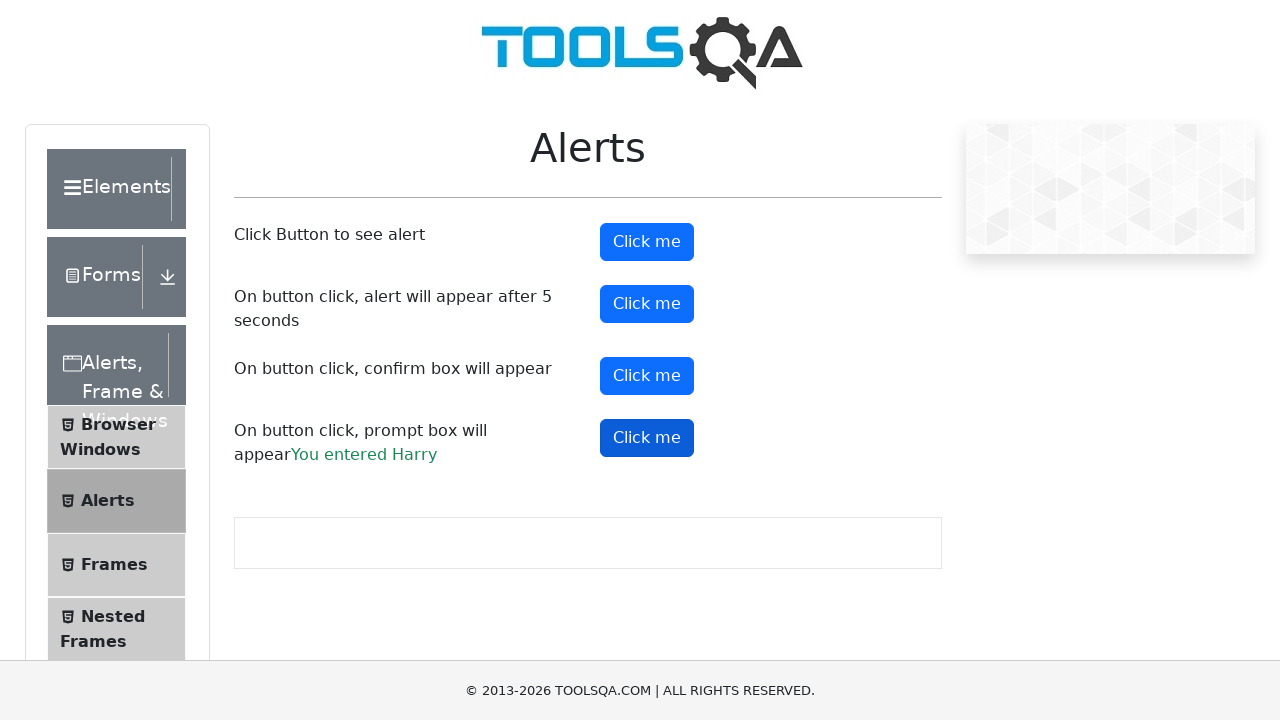

Retrieved the text content from the prompt result element
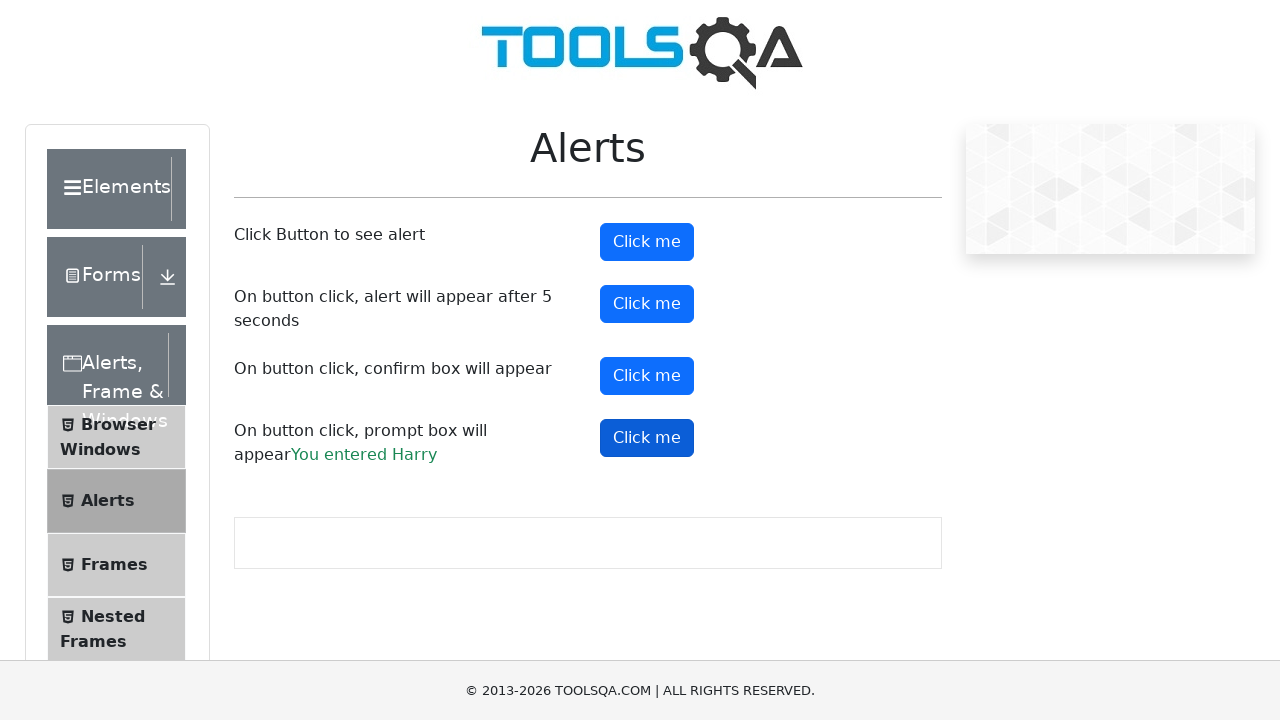

Verified result text matches expected: 'You entered Harry'
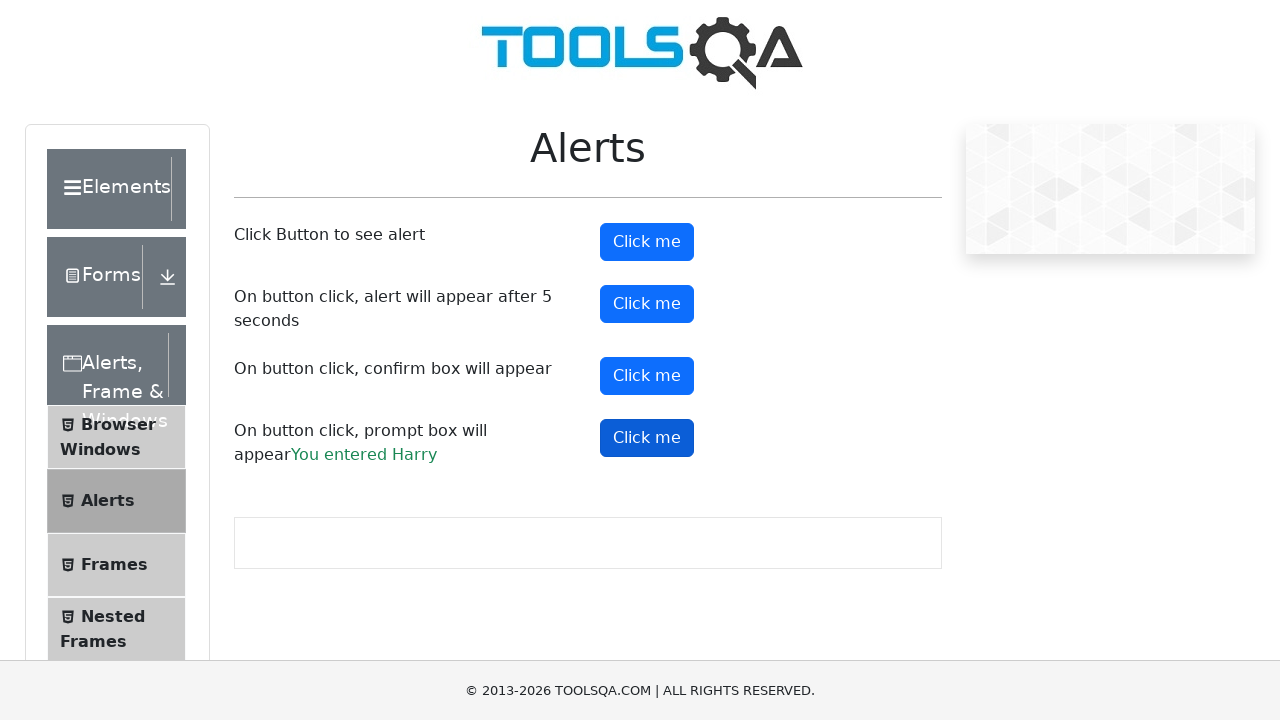

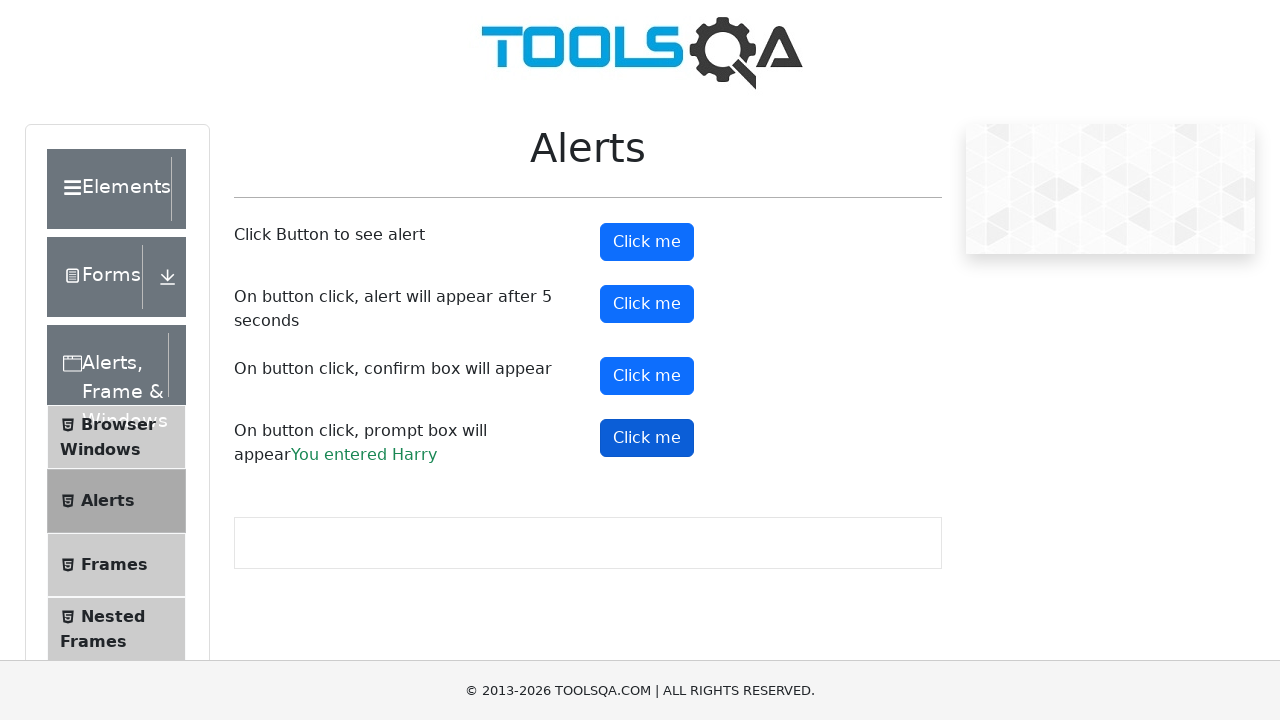